Tests window handling by clicking a banner image that opens a new window, then switching to the new window and clicking a button within it.

Starting URL: https://demoqa.com/

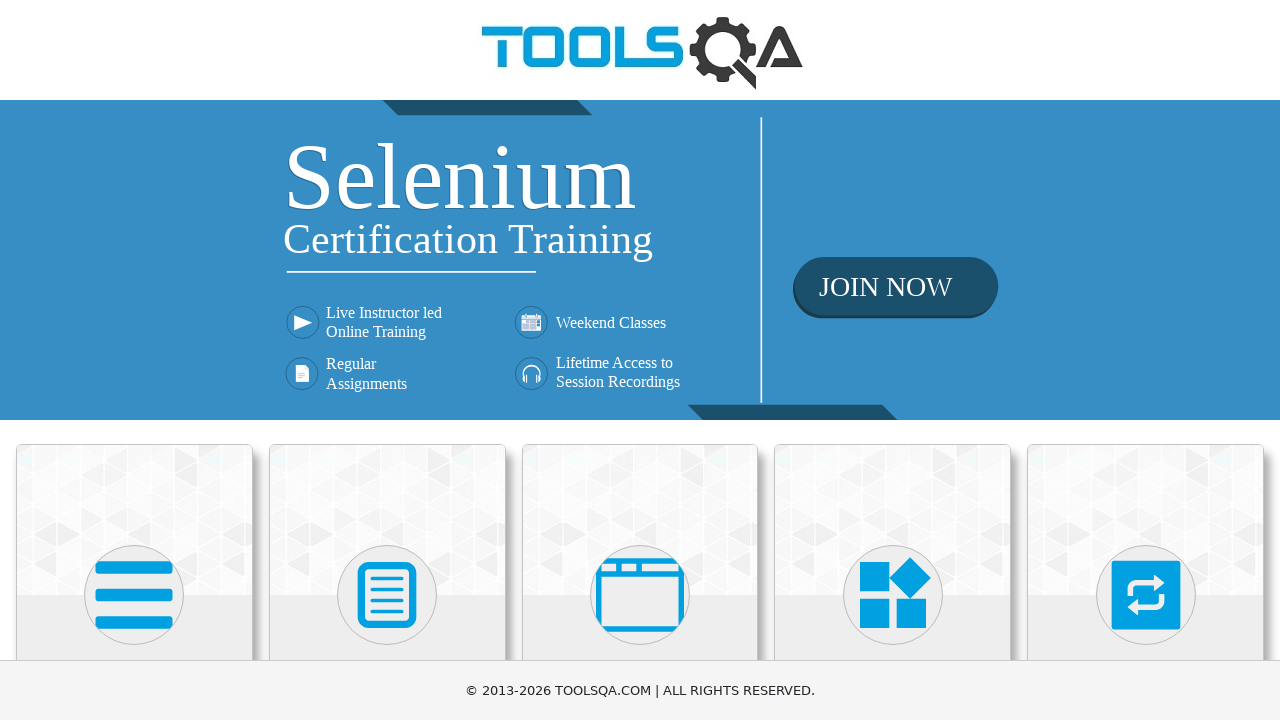

Clicked banner image to open new window at (640, 260) on .banner-image
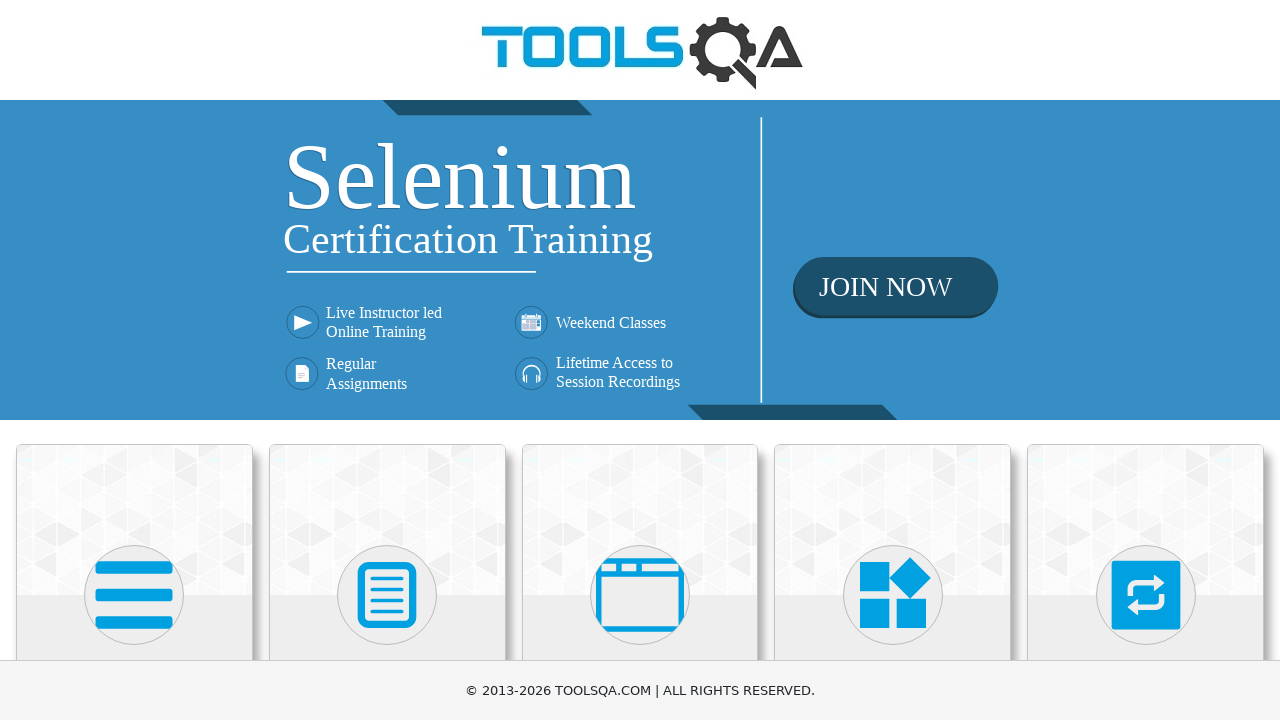

Retrieved new child window page object
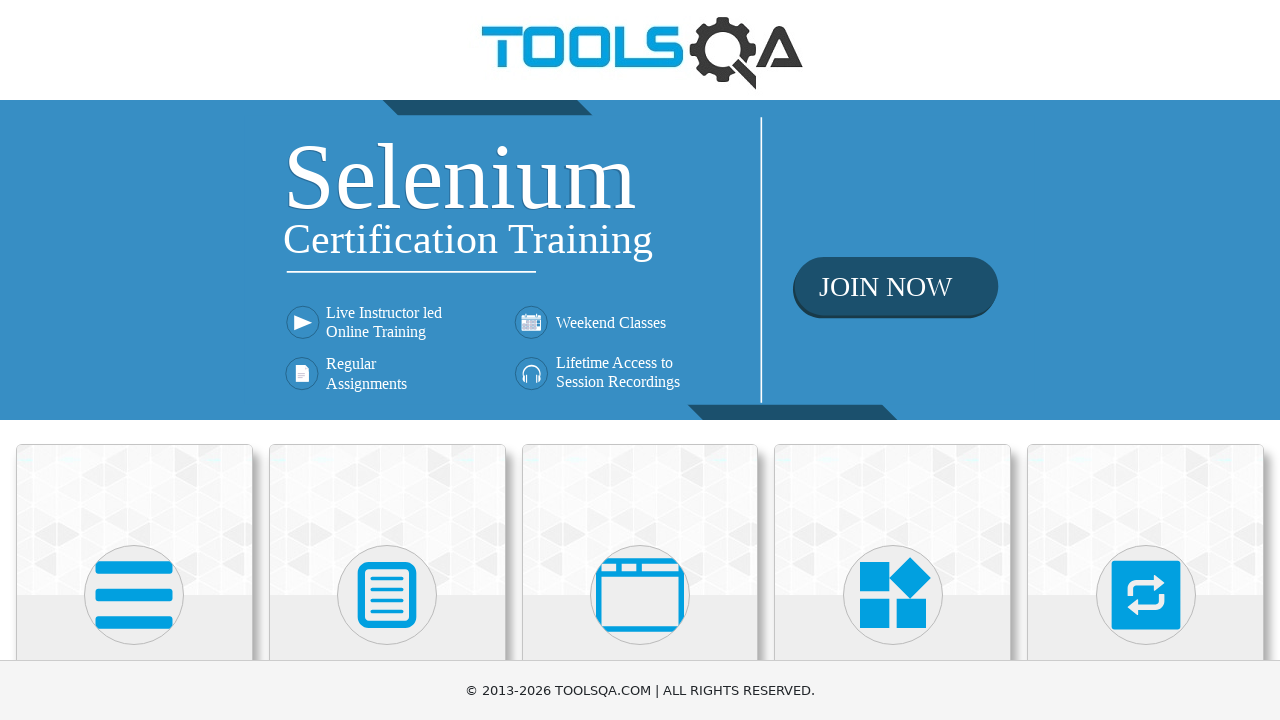

Child window page loaded successfully
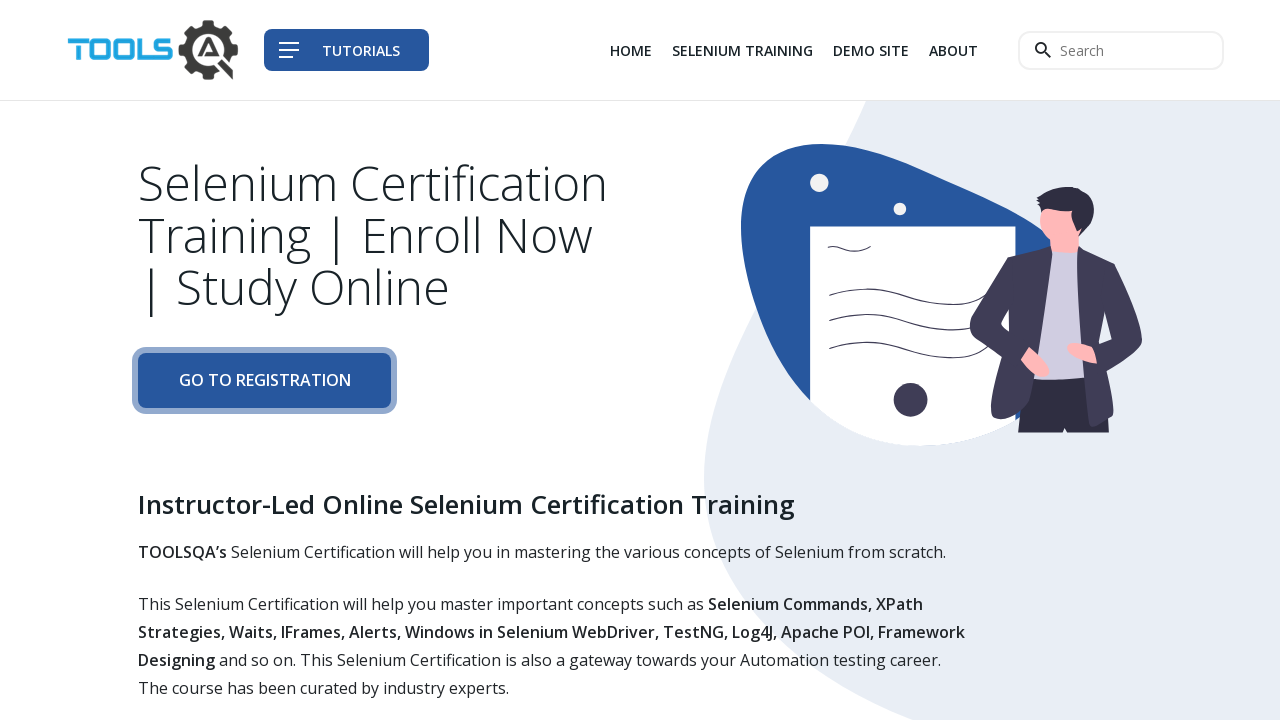

Clicked primary button in child window at (264, 381) on a.btn.btn-primary-shadow.btn-block
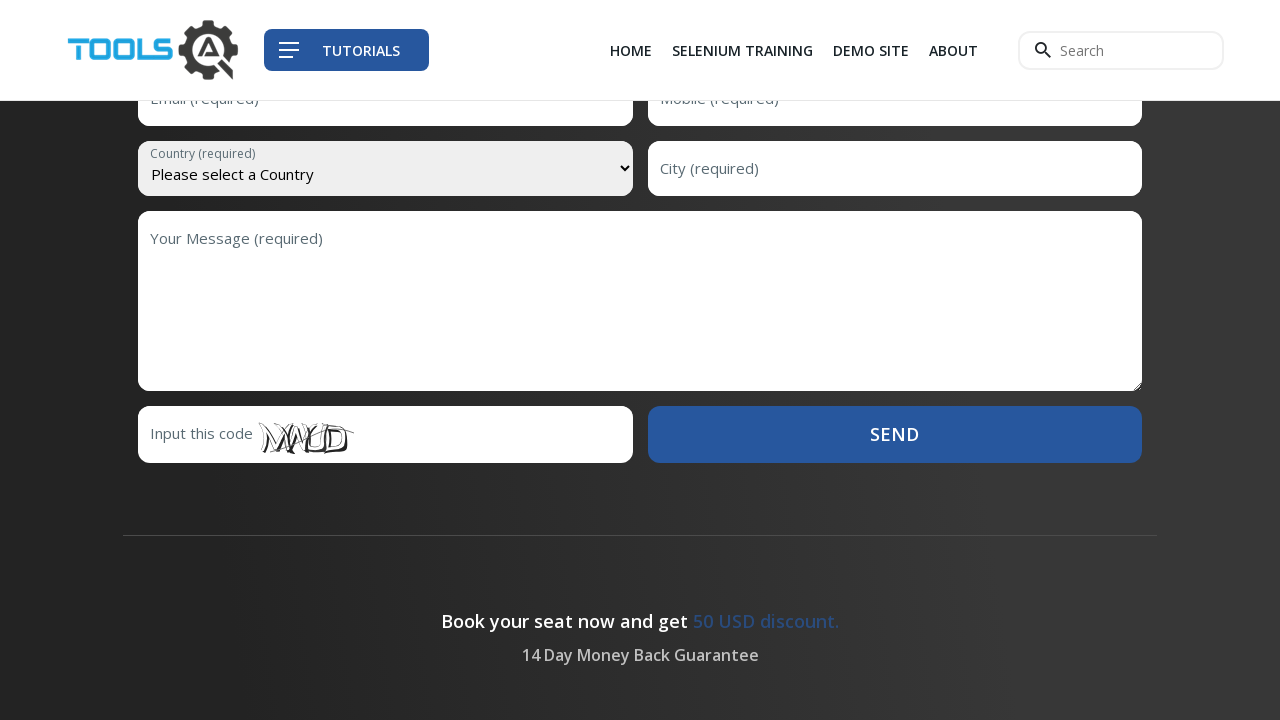

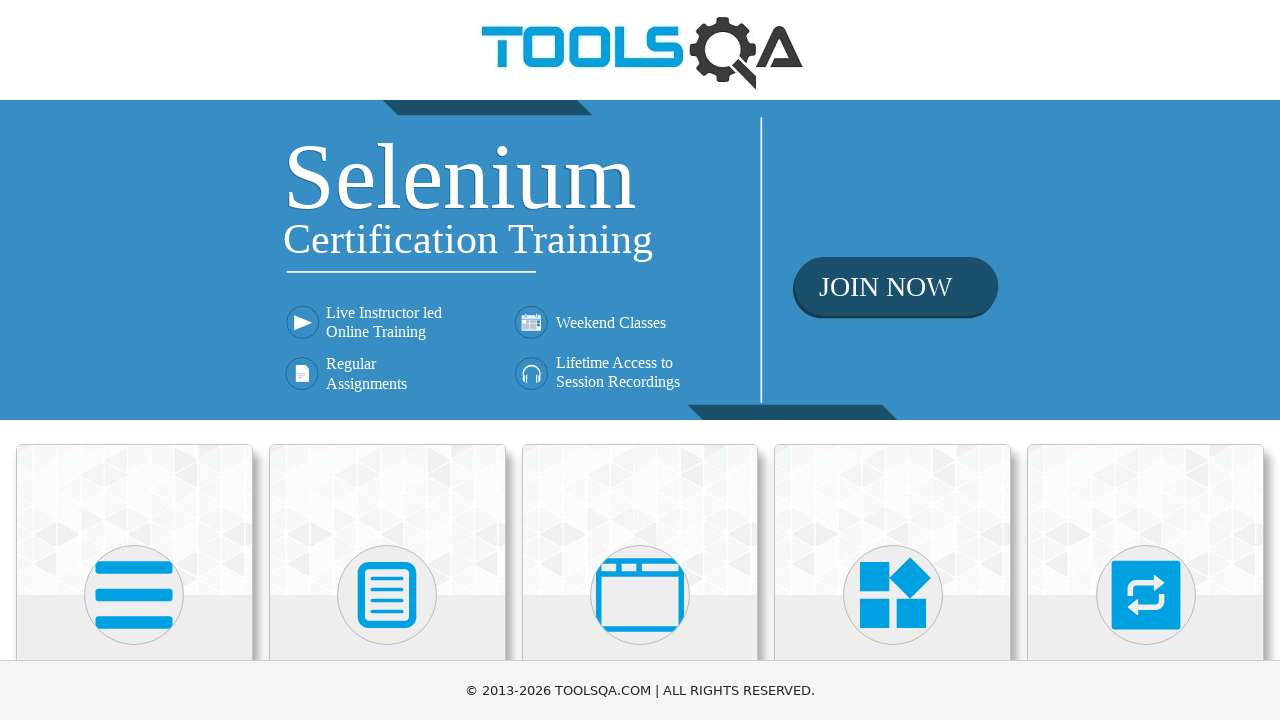